Opens a stock chart page in the first tab, then opens a new browser tab and navigates to GeeksforGeeks website

Starting URL: https://kite.zerodha.com/chart/web/ciq/NSE/IBULHSGFIN/7712001?theme=dark

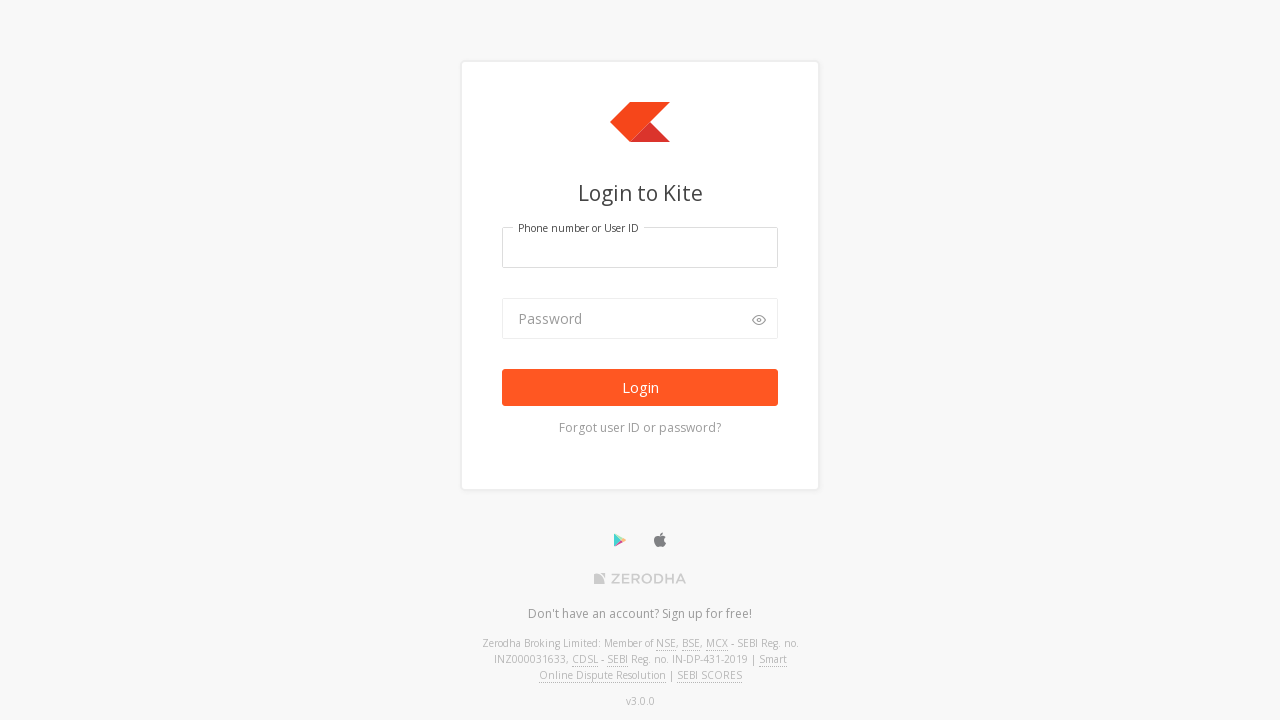

Opened a new browser tab
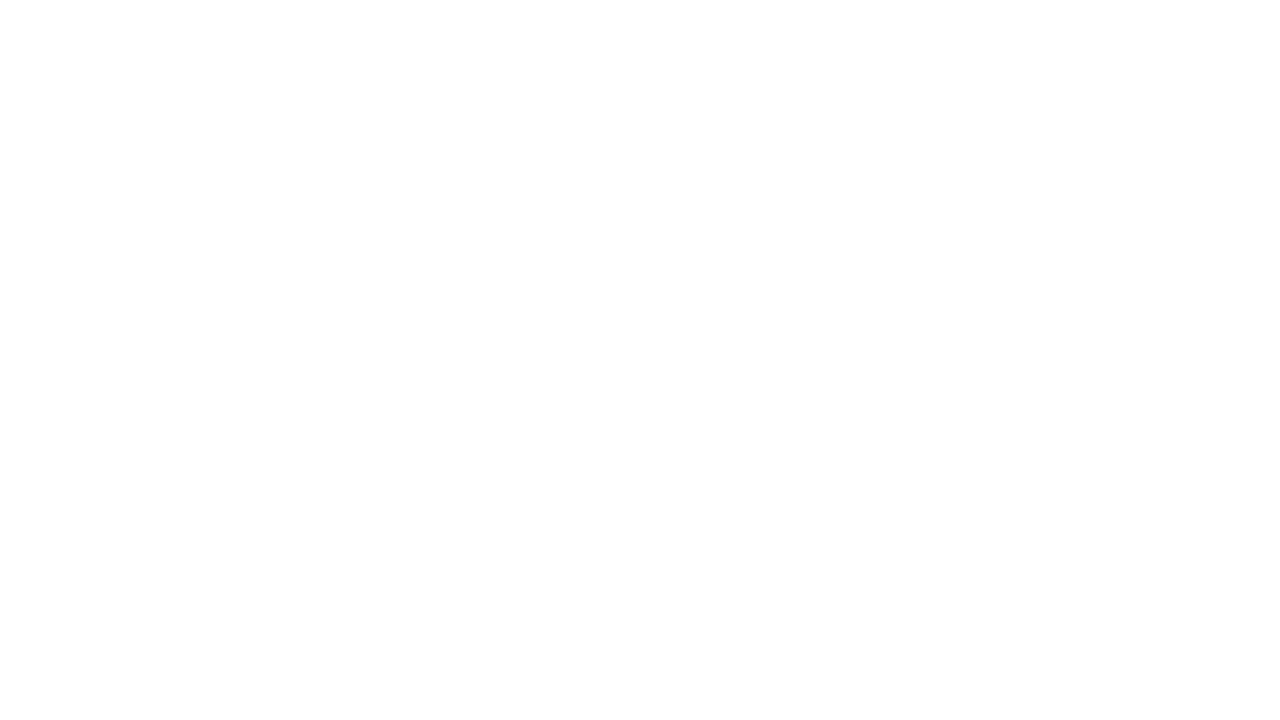

Navigated to GeeksforGeeks website (https://www.geeksforgeeks.org/)
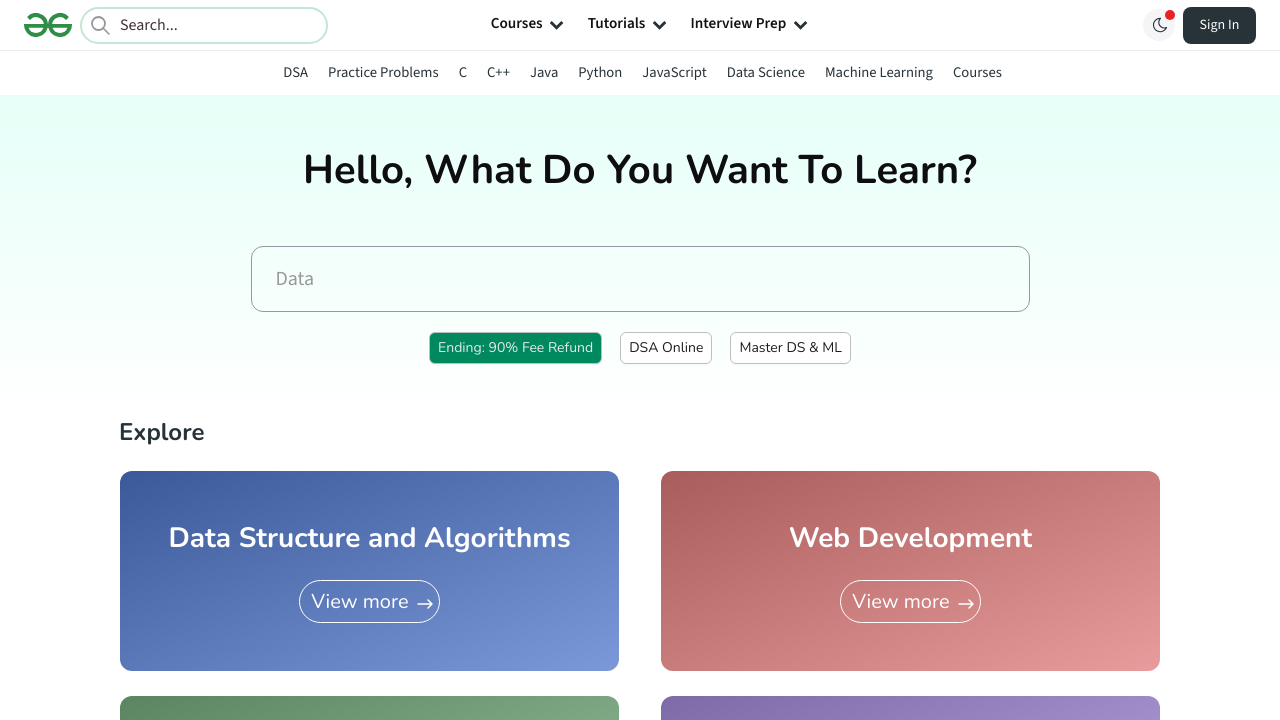

Waited for GeeksforGeeks page to load (domcontentloaded state)
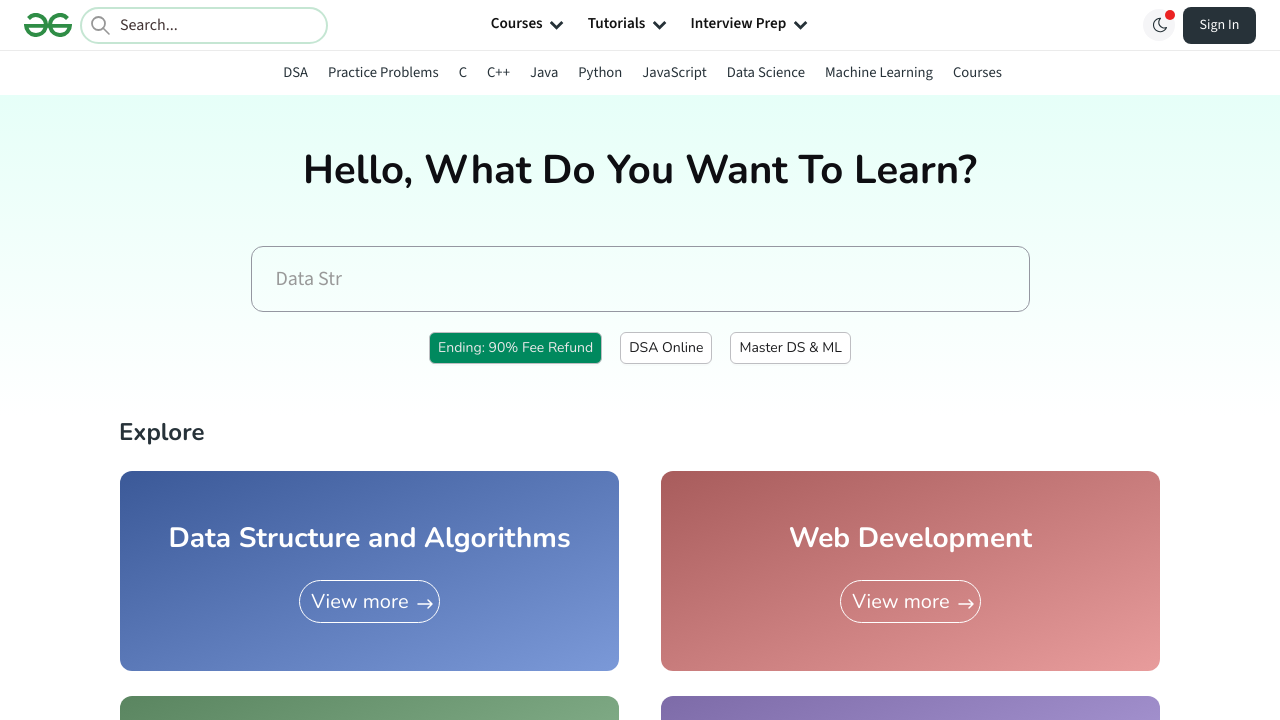

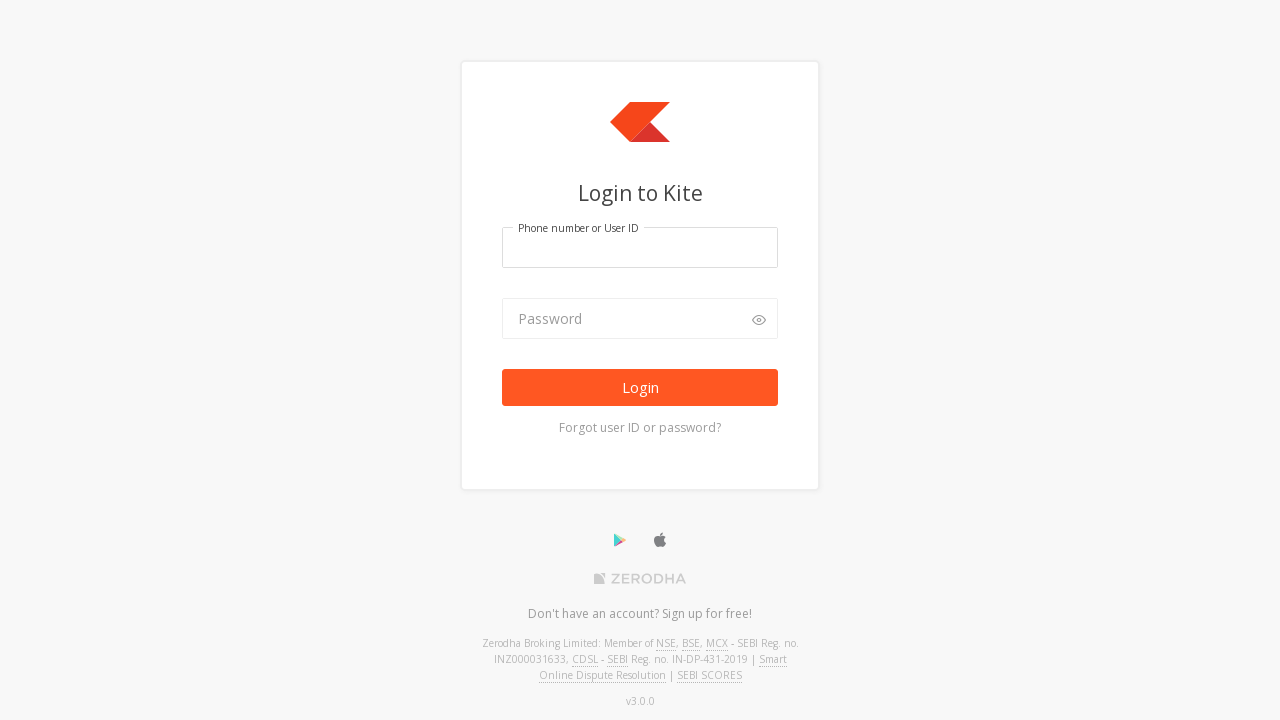